Tests the portfolio sheets page functionality by selecting a year from a dropdown menu and clicking on a download link for portfolio sheets.

Starting URL: https://www.sbimf.com/portfolios

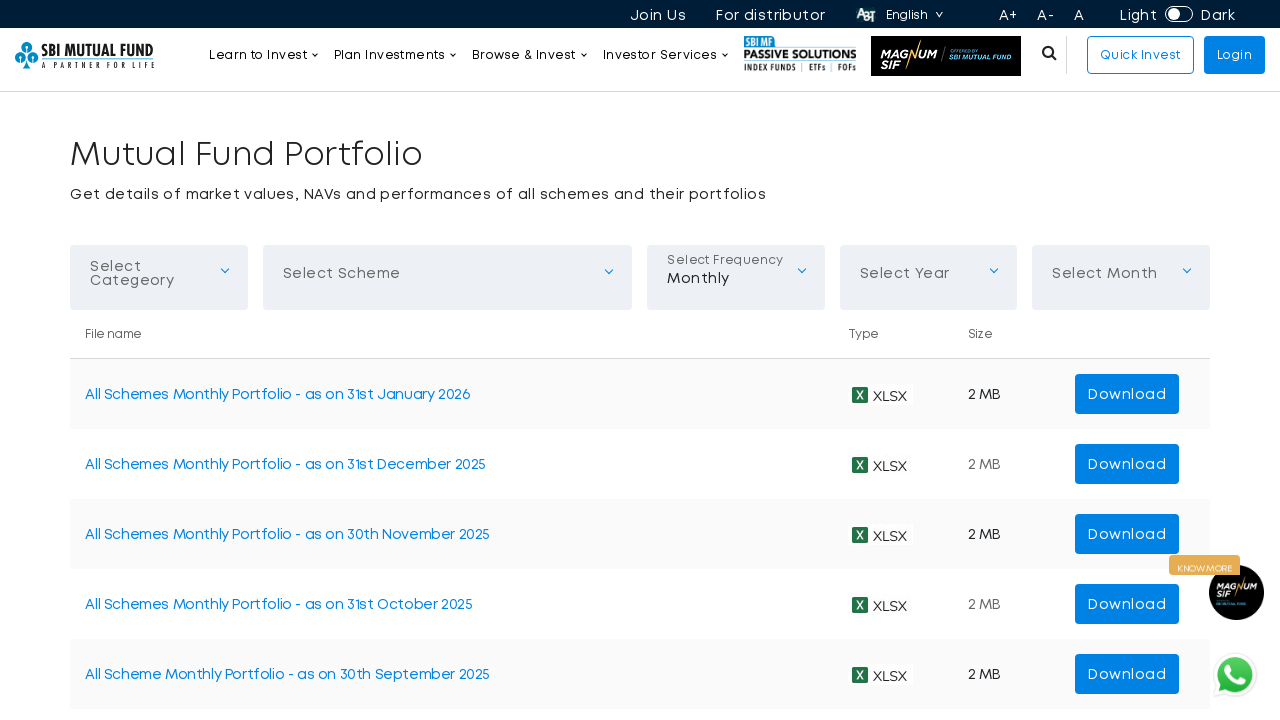

Clicked on year dropdown to open options at (929, 271) on xpath=//*[@id="PSYear"]
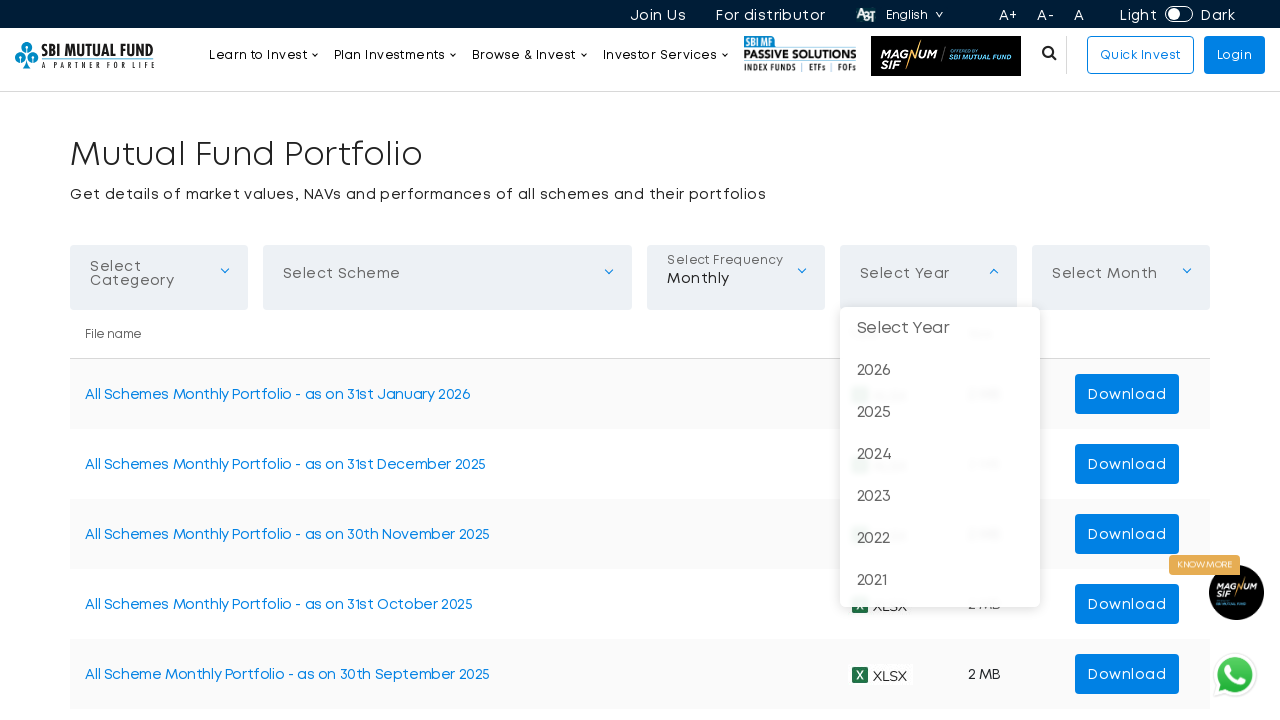

Waited for dropdown options to appear
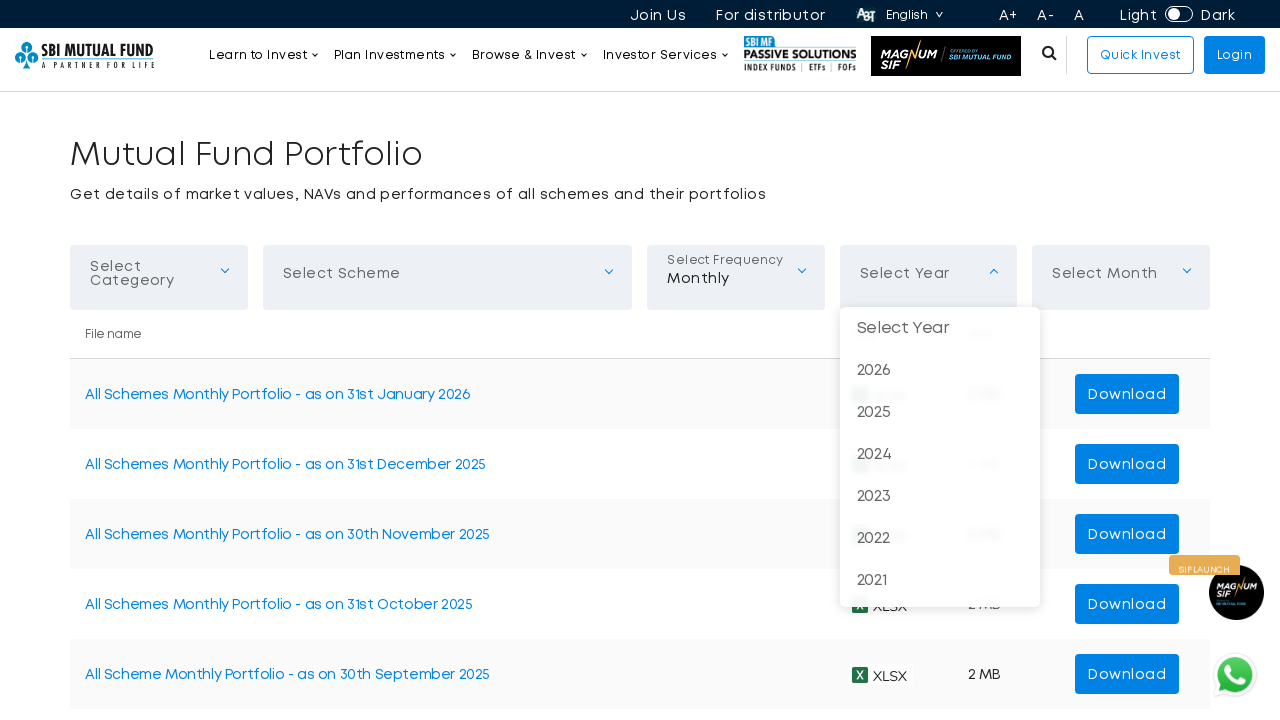

Selected 2023 from the year dropdown at (940, 370) on xpath=//*[@id="PSYear"]/div[2]/div[2]
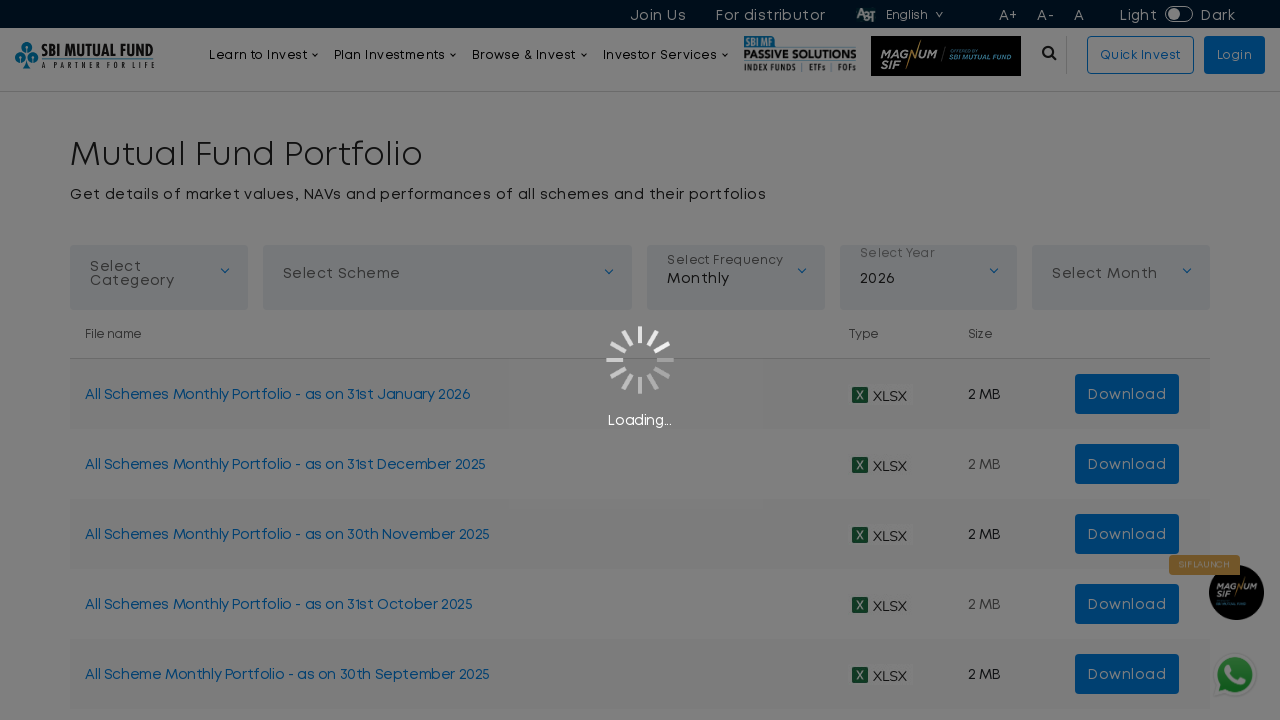

Waited for year selection to register
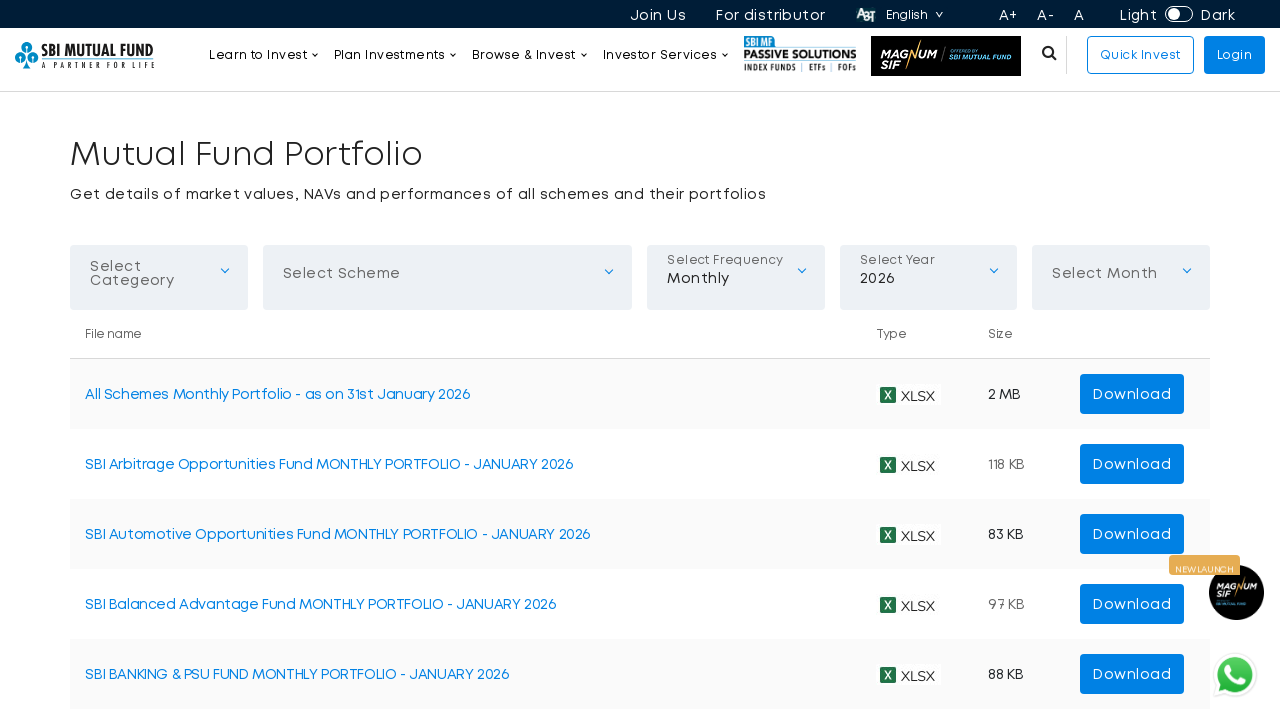

Clicked on download link for first portfolio sheet at (277, 394) on xpath=//*[@id="tblPortfoliosheets"]/tr[1]/td[1]/a
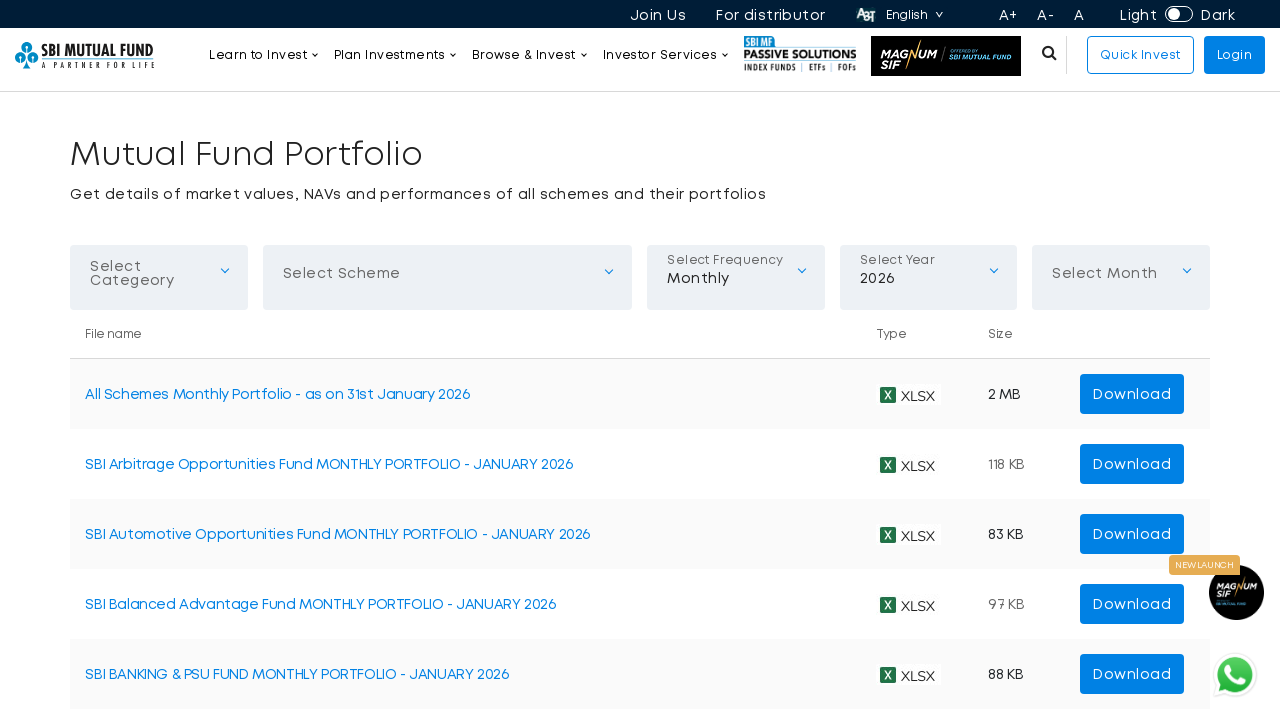

Waited for portfolio sheet download to initiate
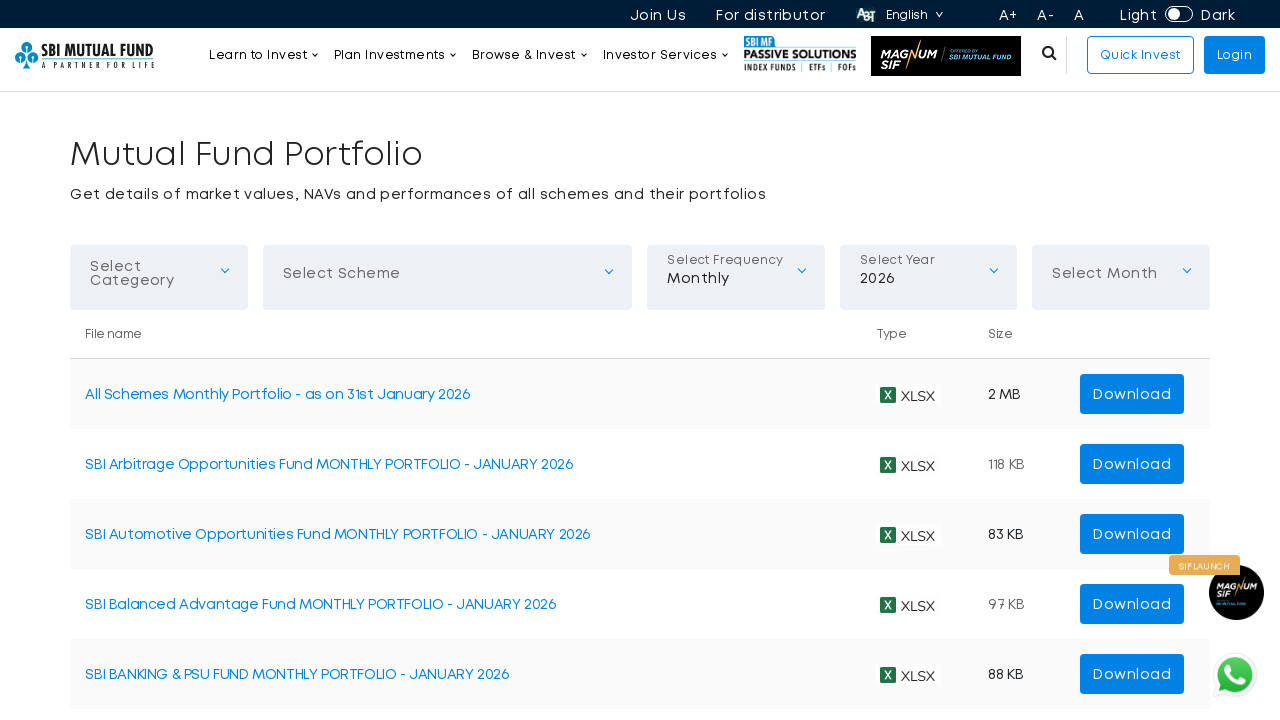

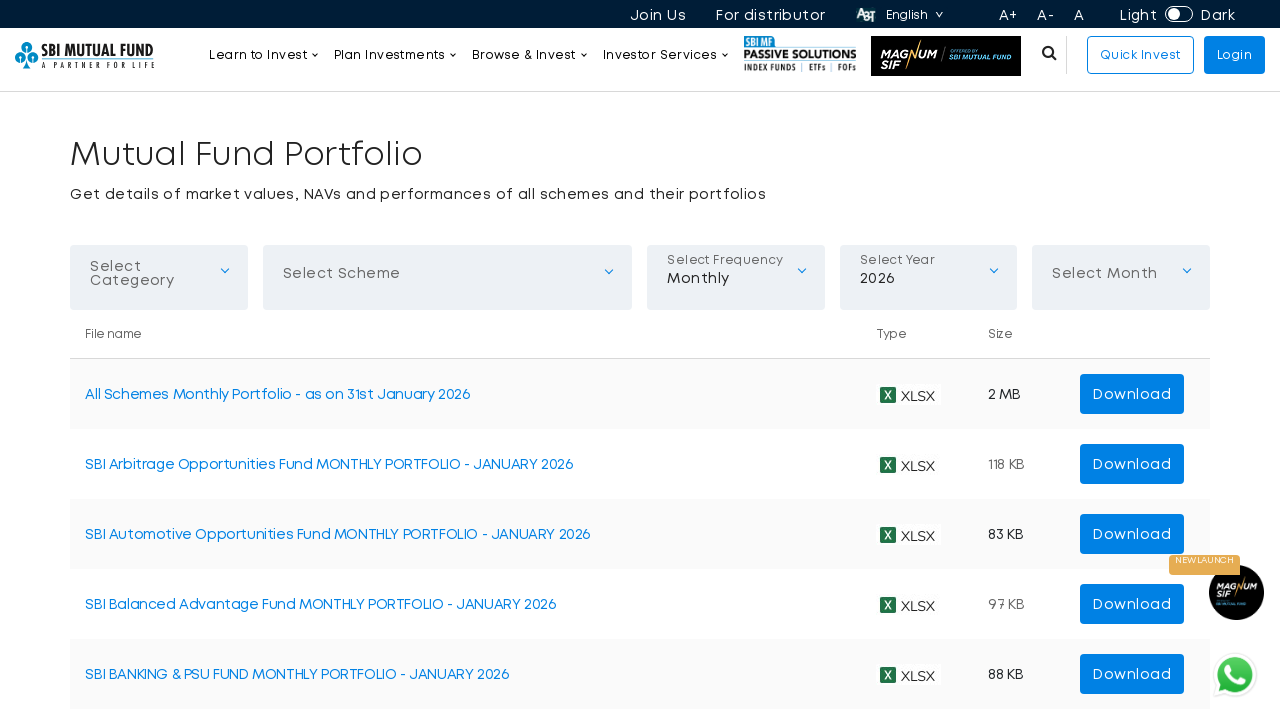